Sets localStorage with people data and verifies they are displayed in the list after refresh

Starting URL: https://tc-1-final-parte1.vercel.app/tabelaCadastro.html

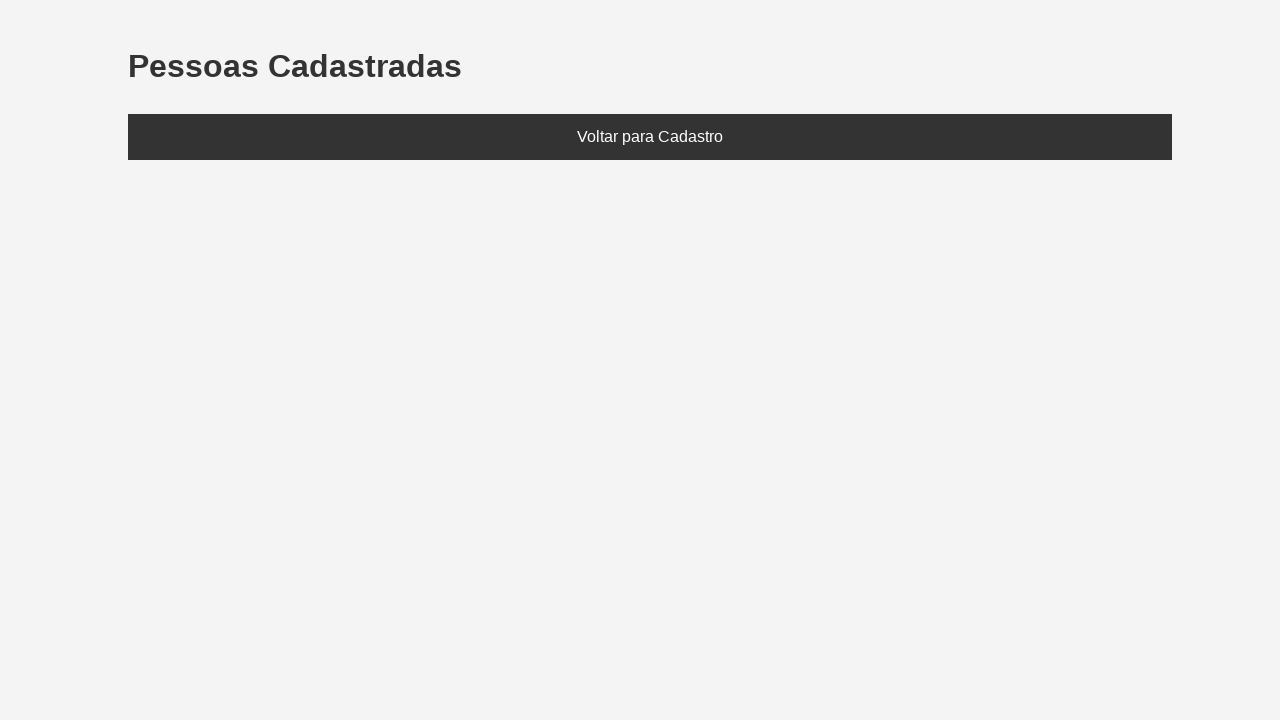

Set localStorage with people data (João, 25 and Maria, 30)
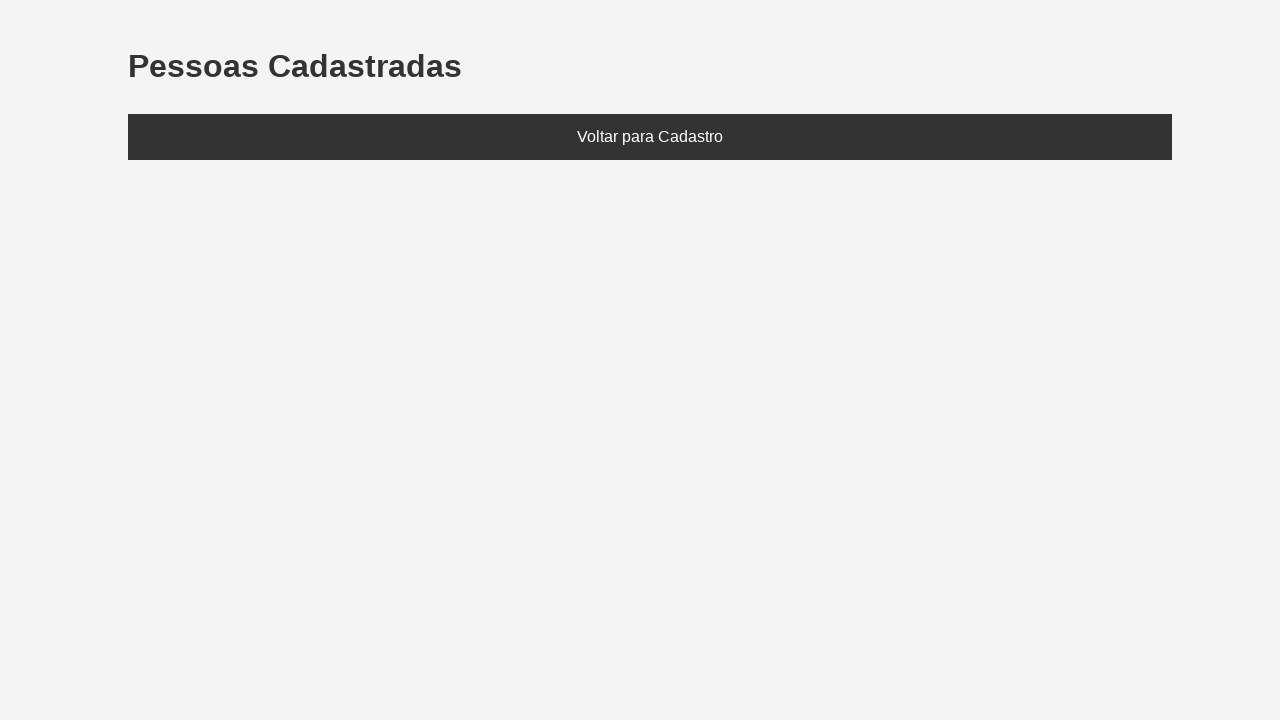

Reloaded page to load people data from localStorage
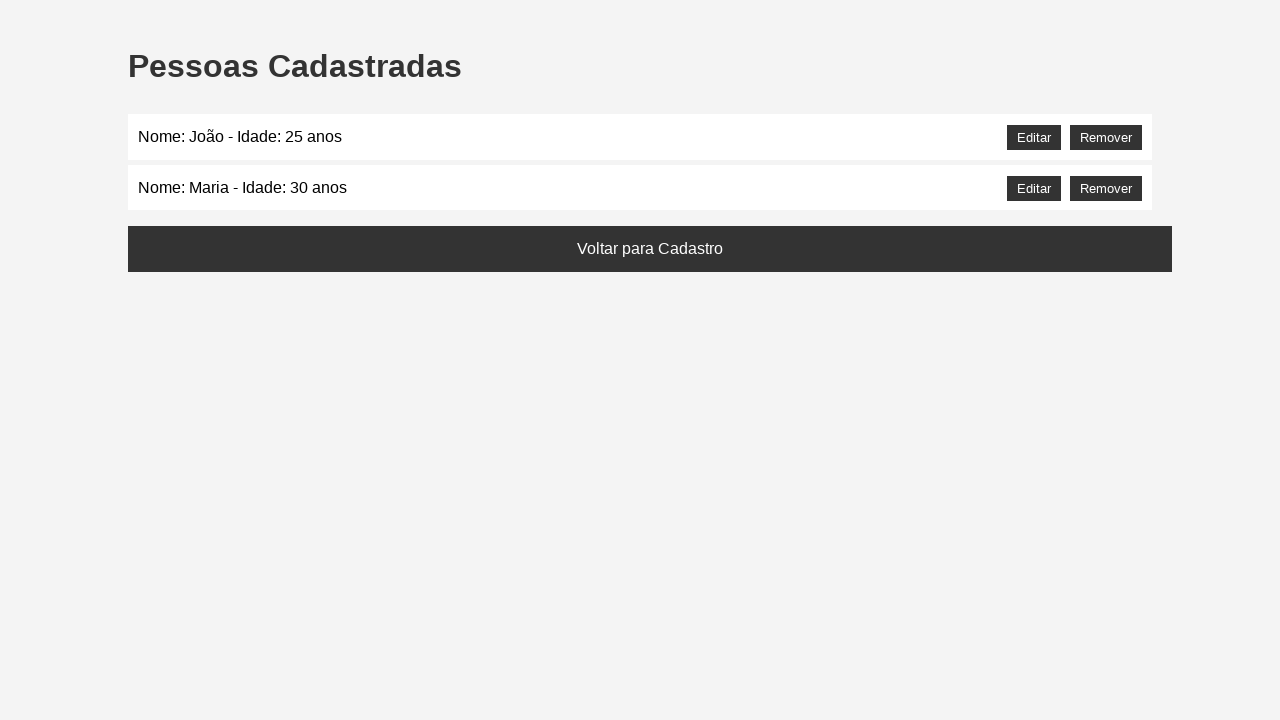

Located the people list element
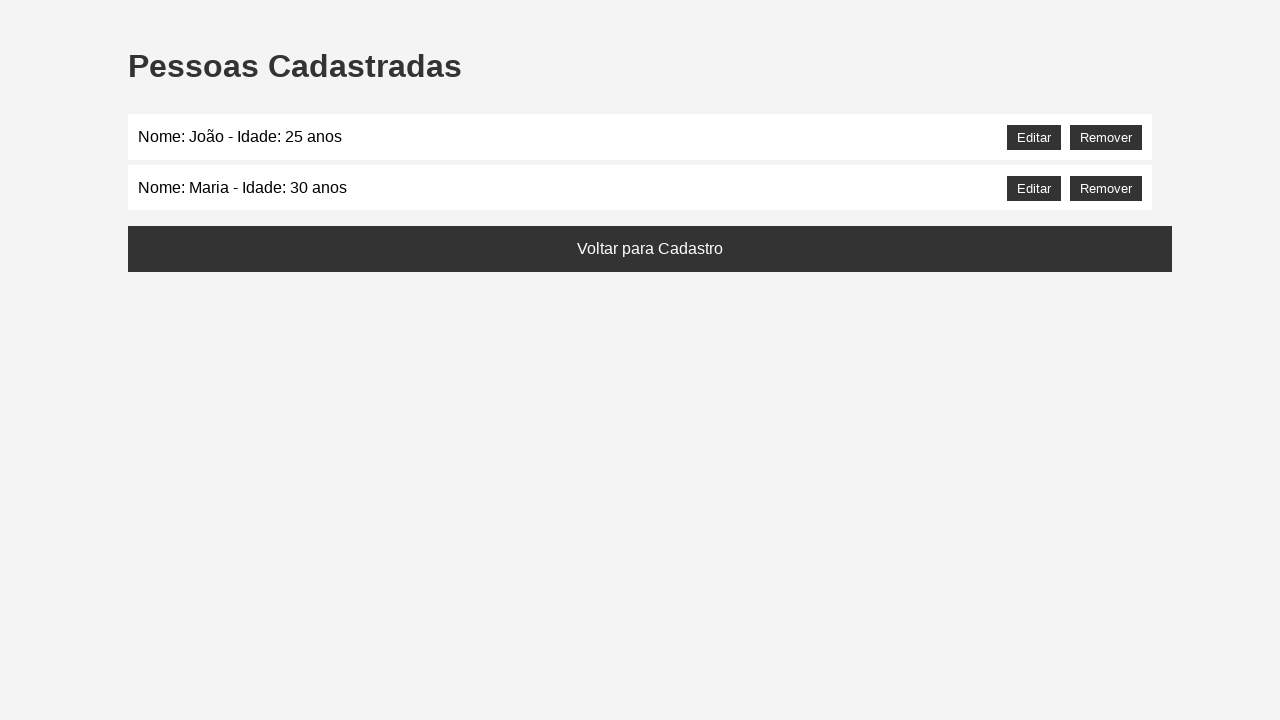

Retrieved text content from the people list
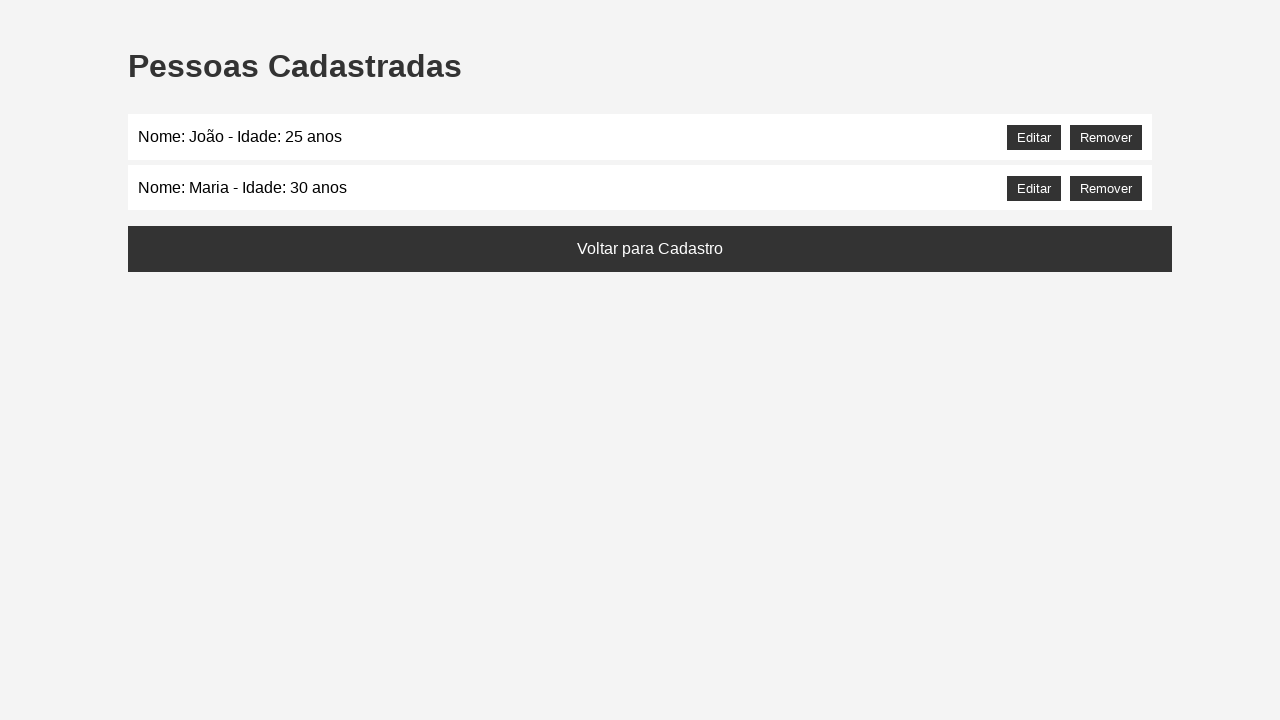

Verified that 'João' is displayed in the list
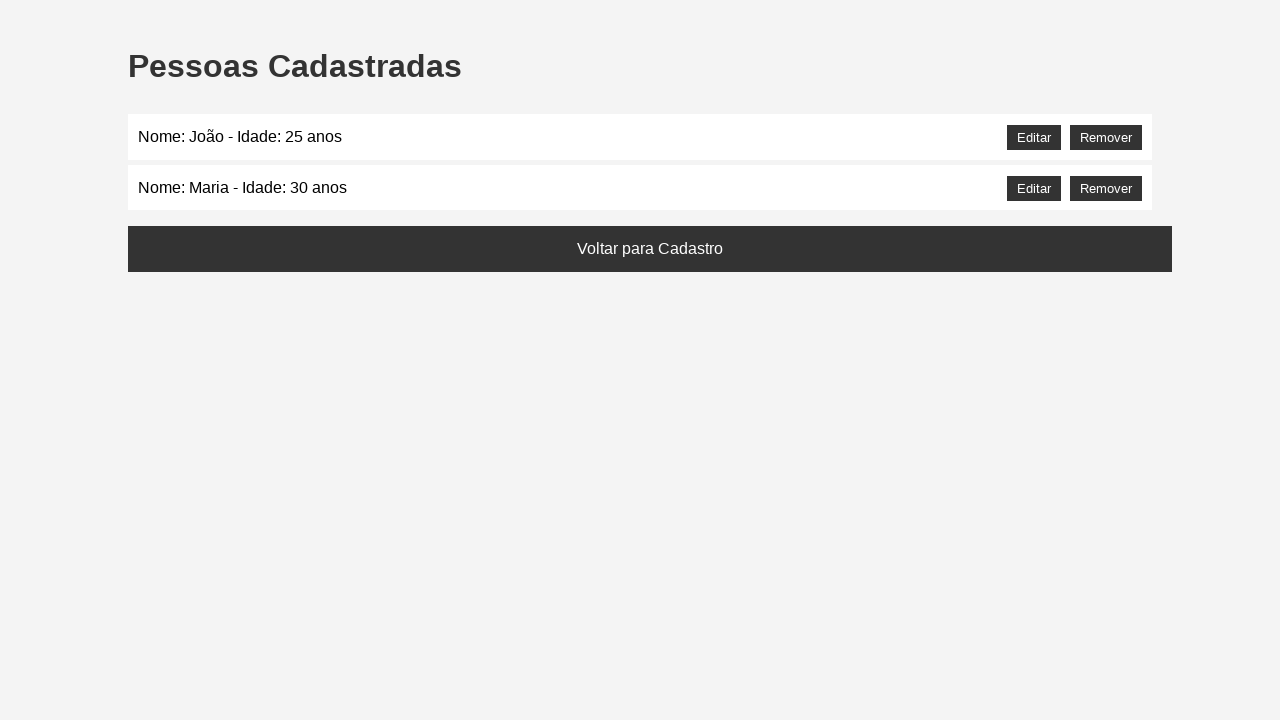

Verified that 'Maria' is displayed in the list
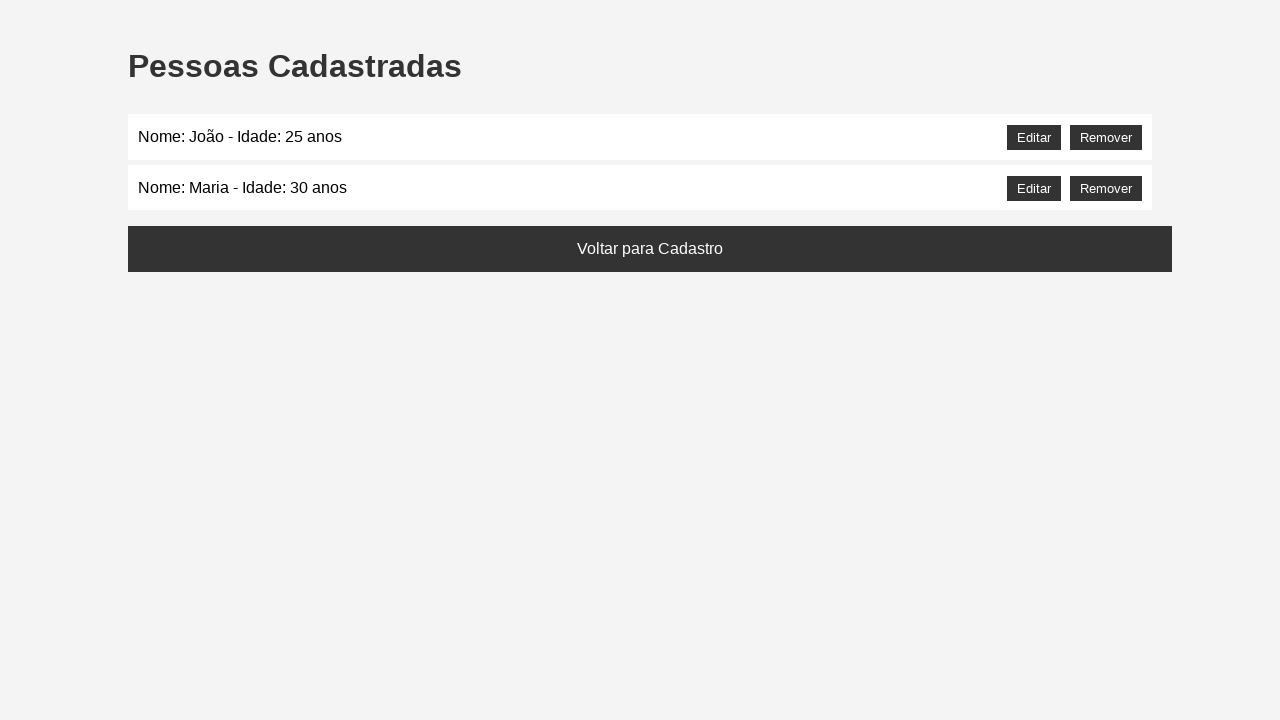

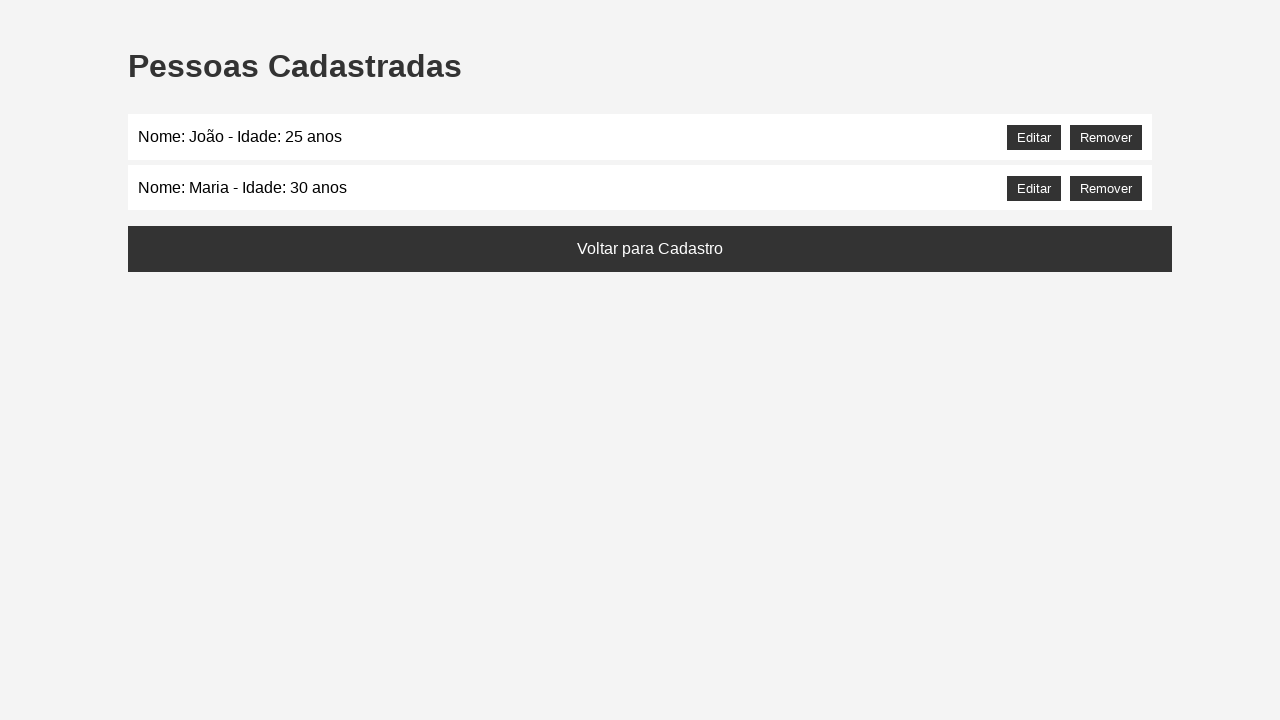